Tests a data types form by filling all fields (first name, last name, address, zip code, city, country, email, phone, job position, company) and submitting the form.

Starting URL: https://bonigarcia.dev/selenium-webdriver-java/data-types.html

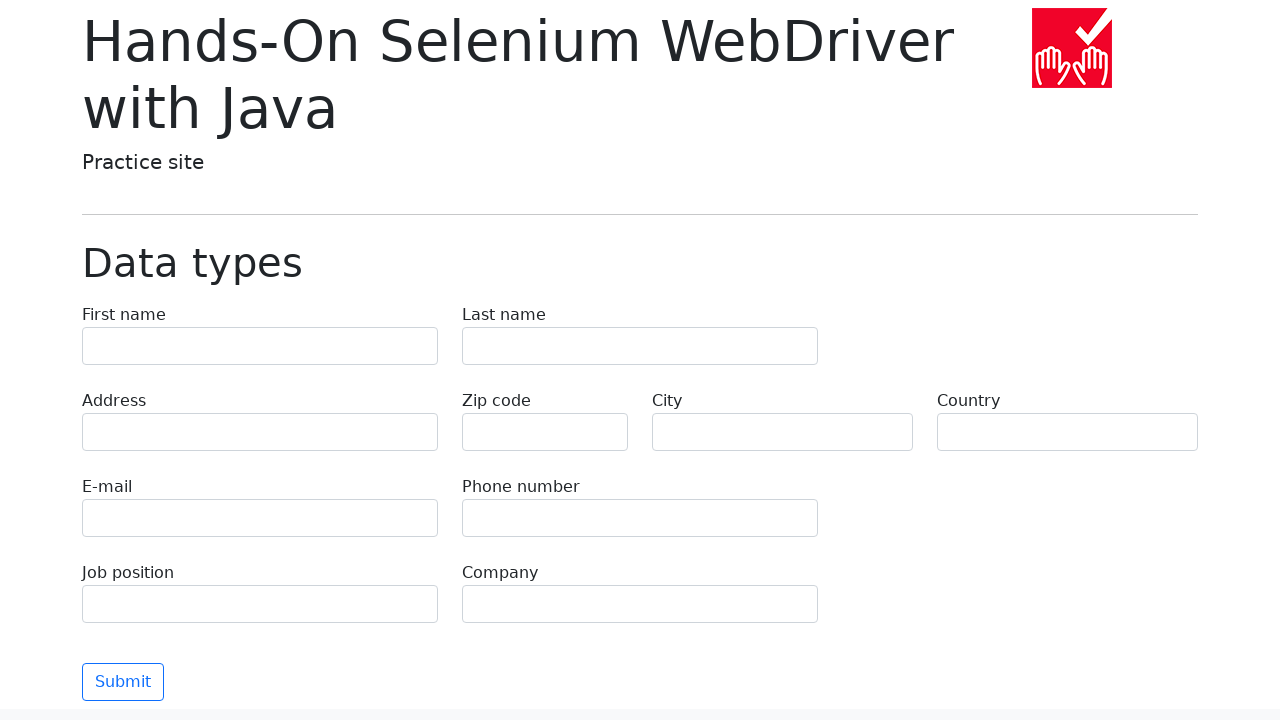

Filled first name field with 'John' on input[name='first-name']
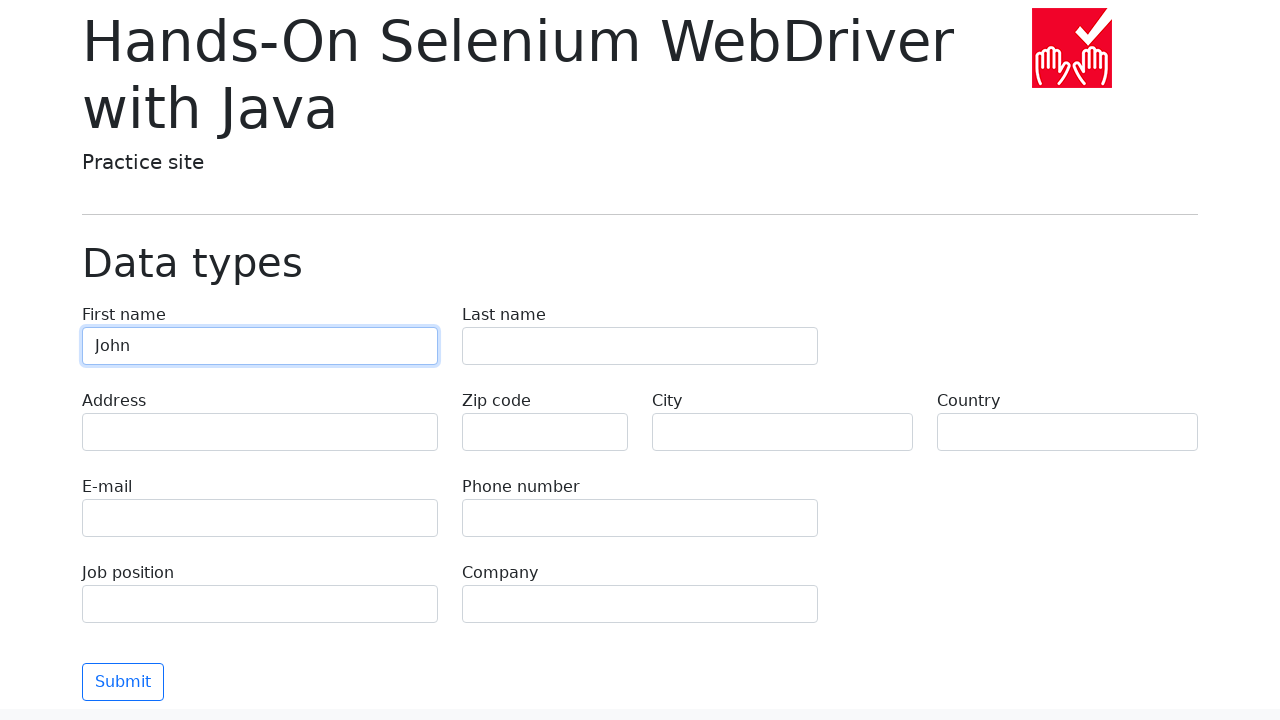

Filled last name field with 'Smith' on input[name='last-name']
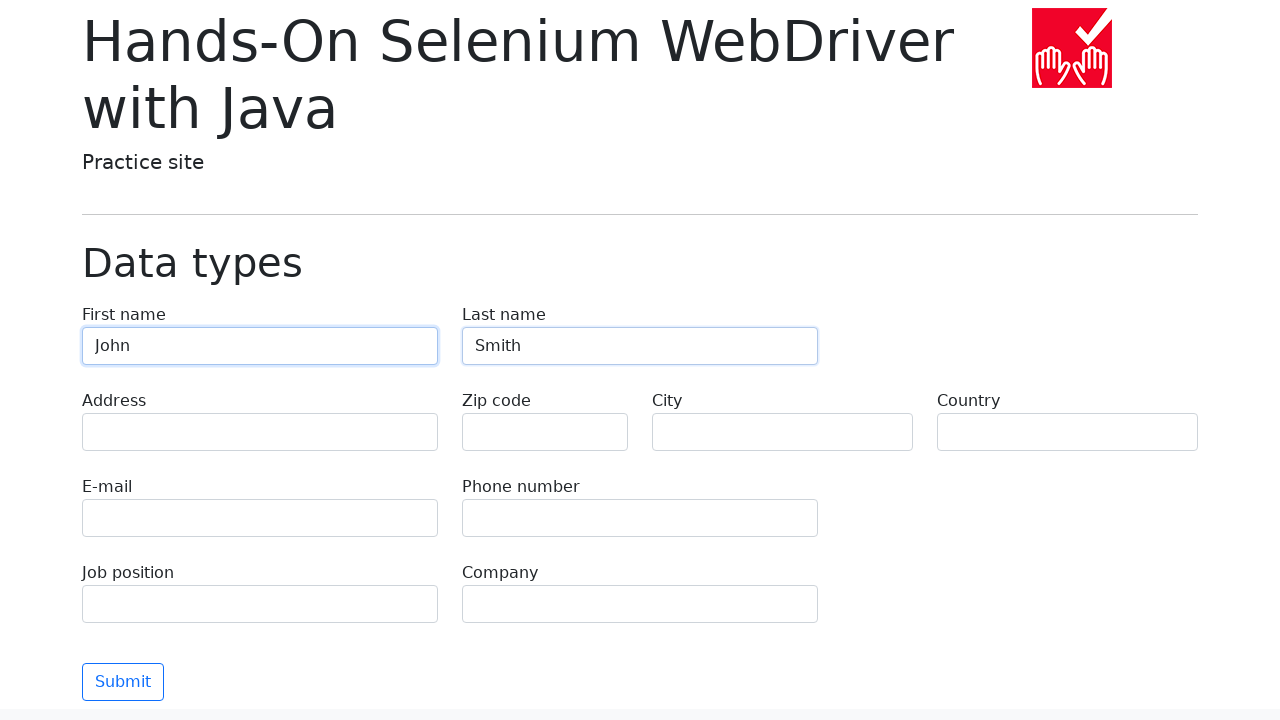

Filled address field with '123 Main Street, Apt 4B' on input[name='address']
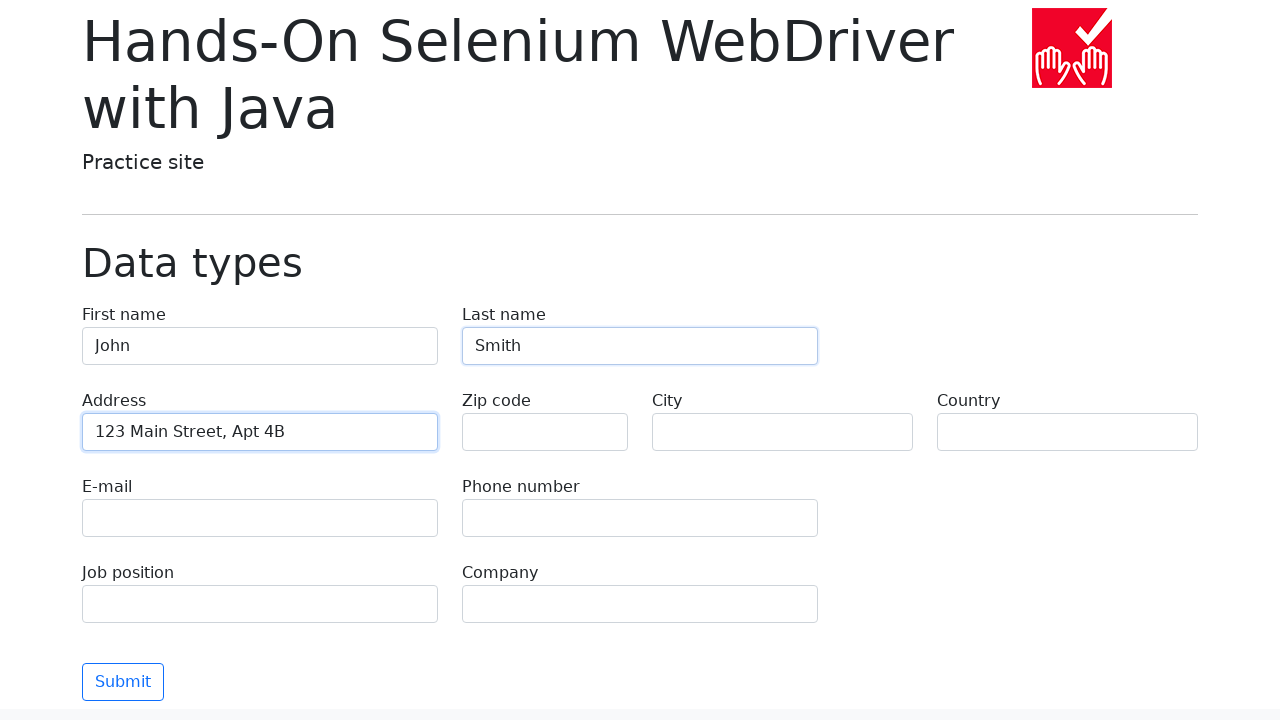

Left zip code field empty on input[name='zip-code']
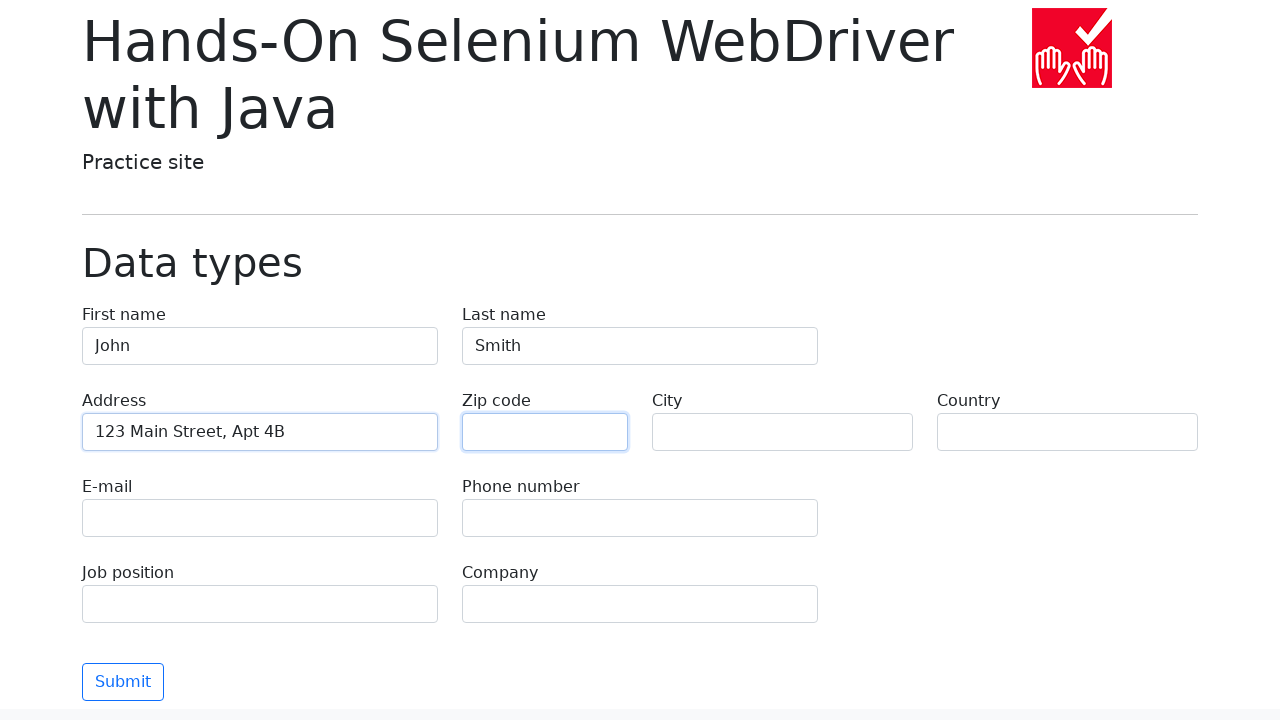

Filled city field with 'New York' on input[name='city']
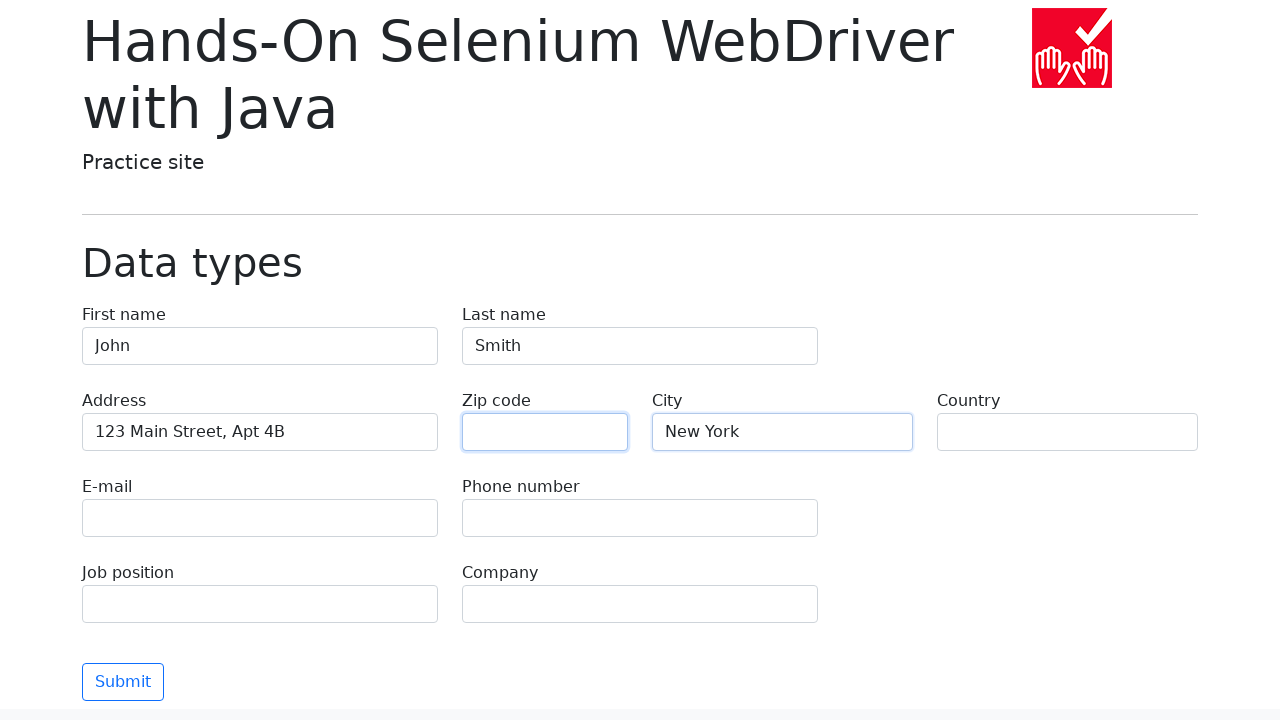

Filled country field with 'United States' on input[name='country']
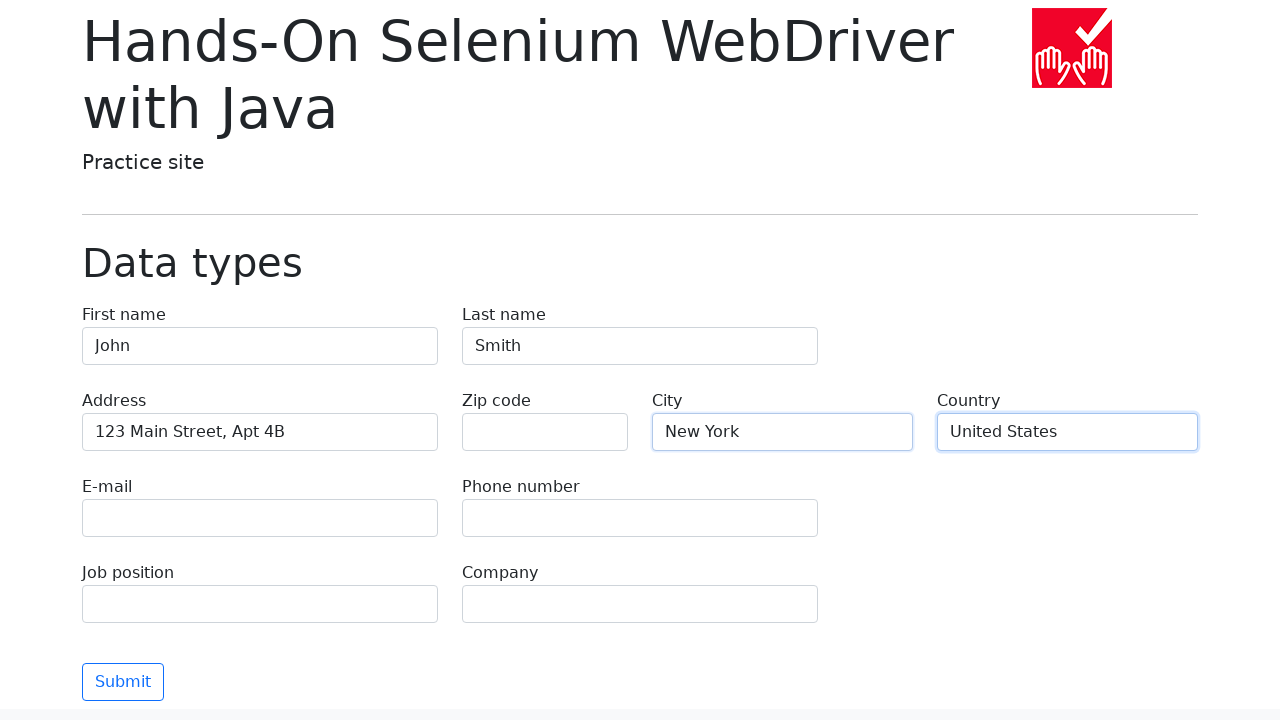

Filled email field with 'john.smith@example.com' on input[name='e-mail']
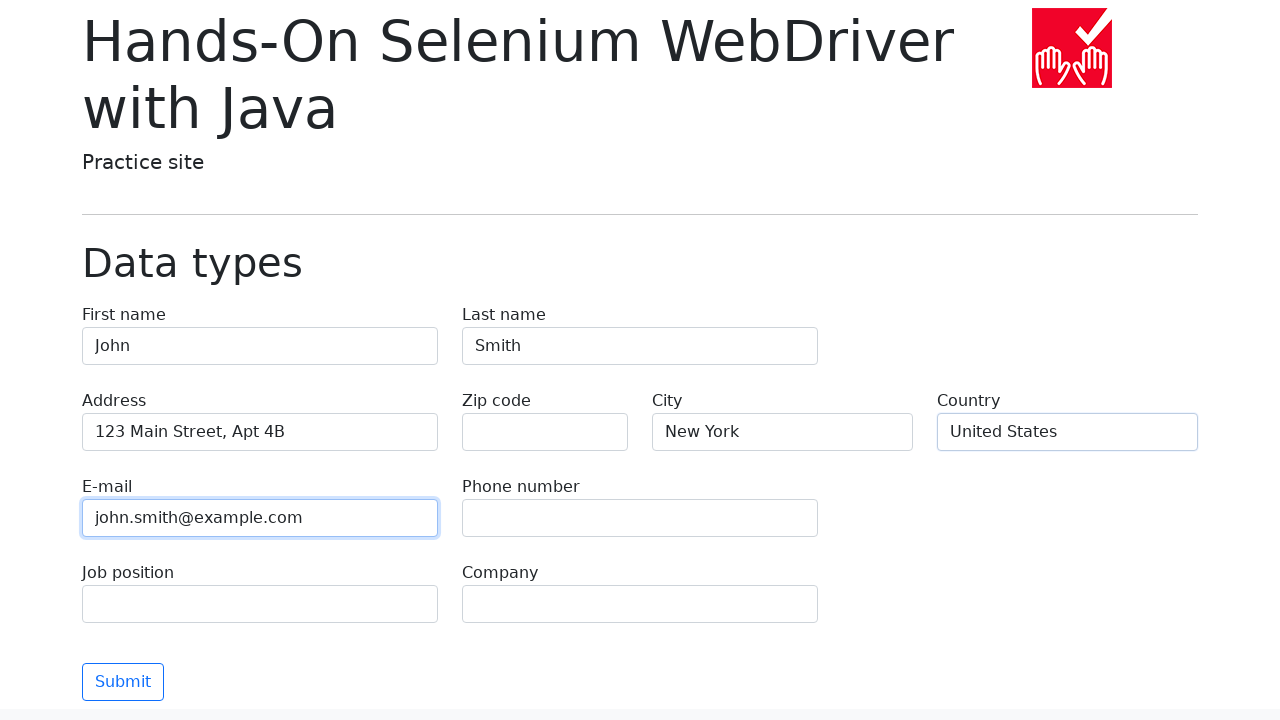

Filled phone field with '+1-555-123-4567' on input[name='phone']
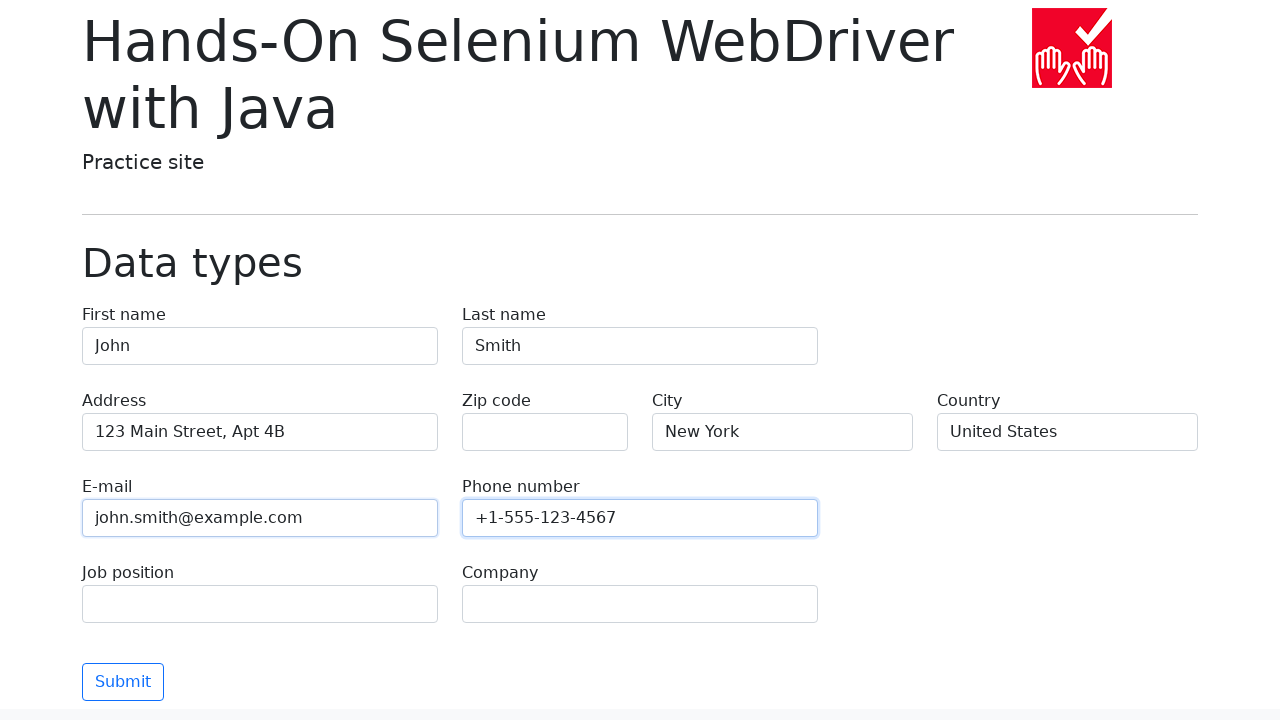

Filled job position field with 'Software Engineer' on input[name='job-position']
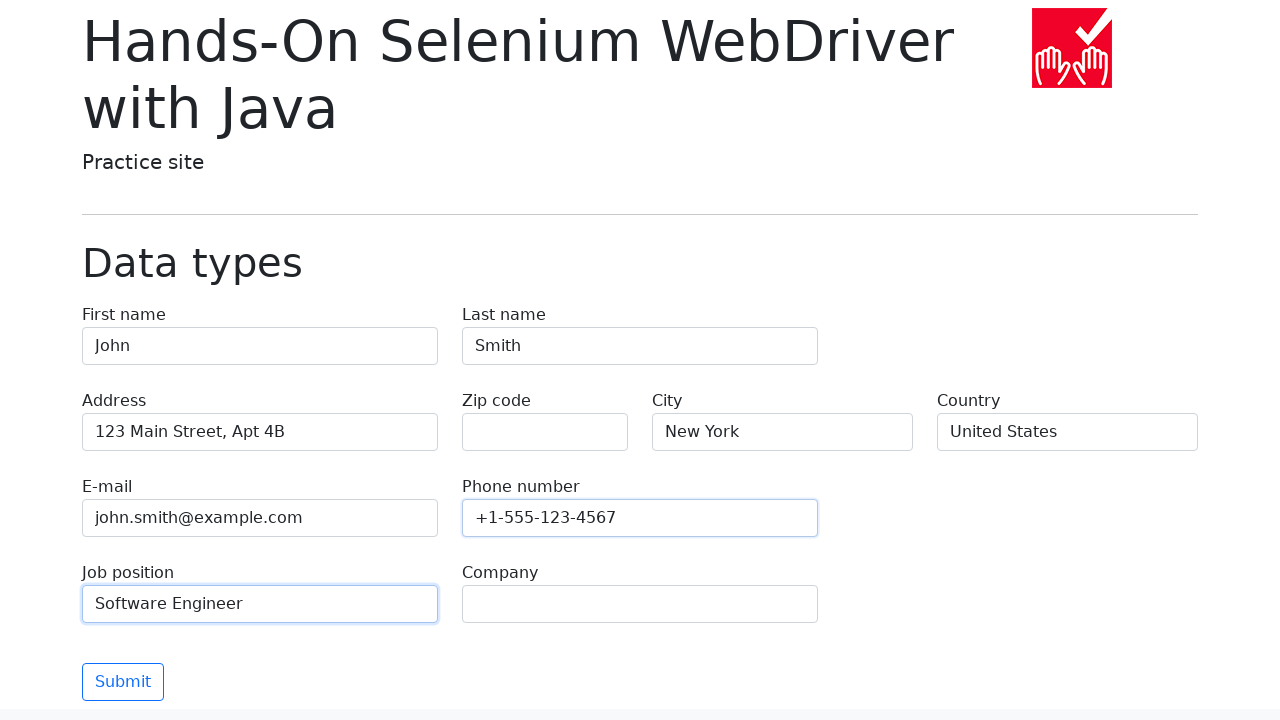

Filled company field with 'Tech Solutions Inc' on input[name='company']
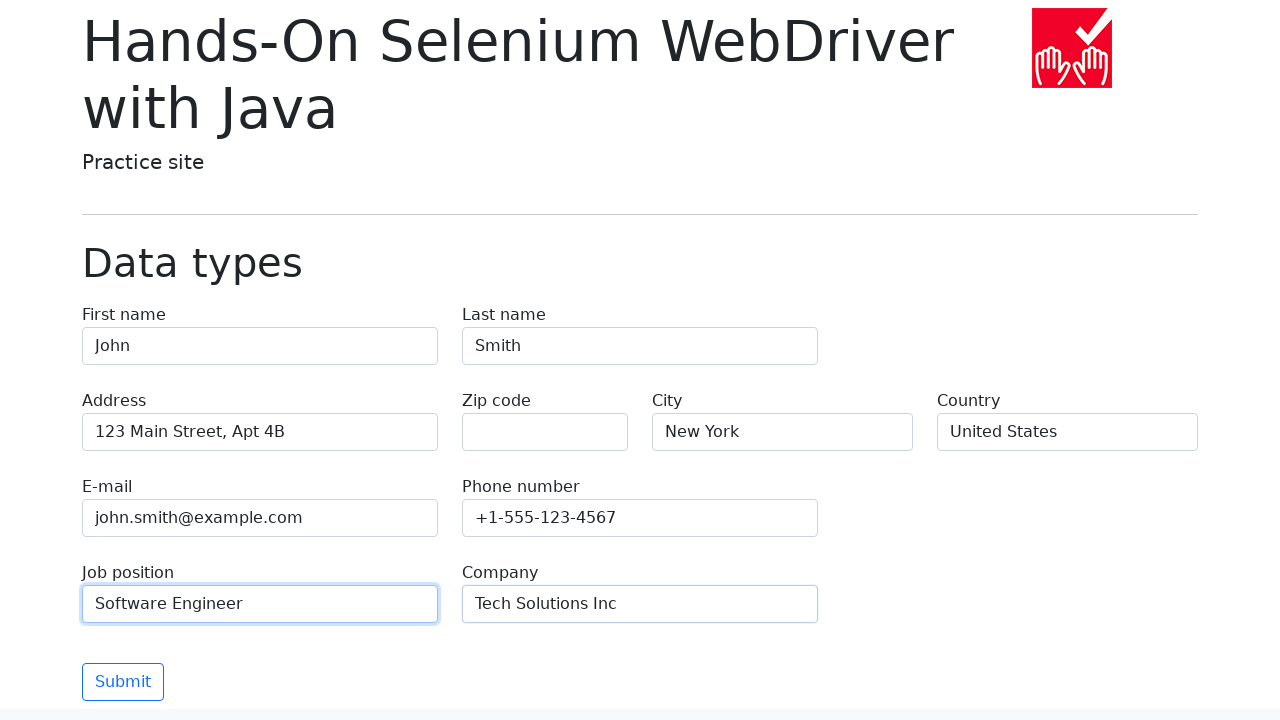

Clicked the Submit button to submit the form at (123, 682) on .btn
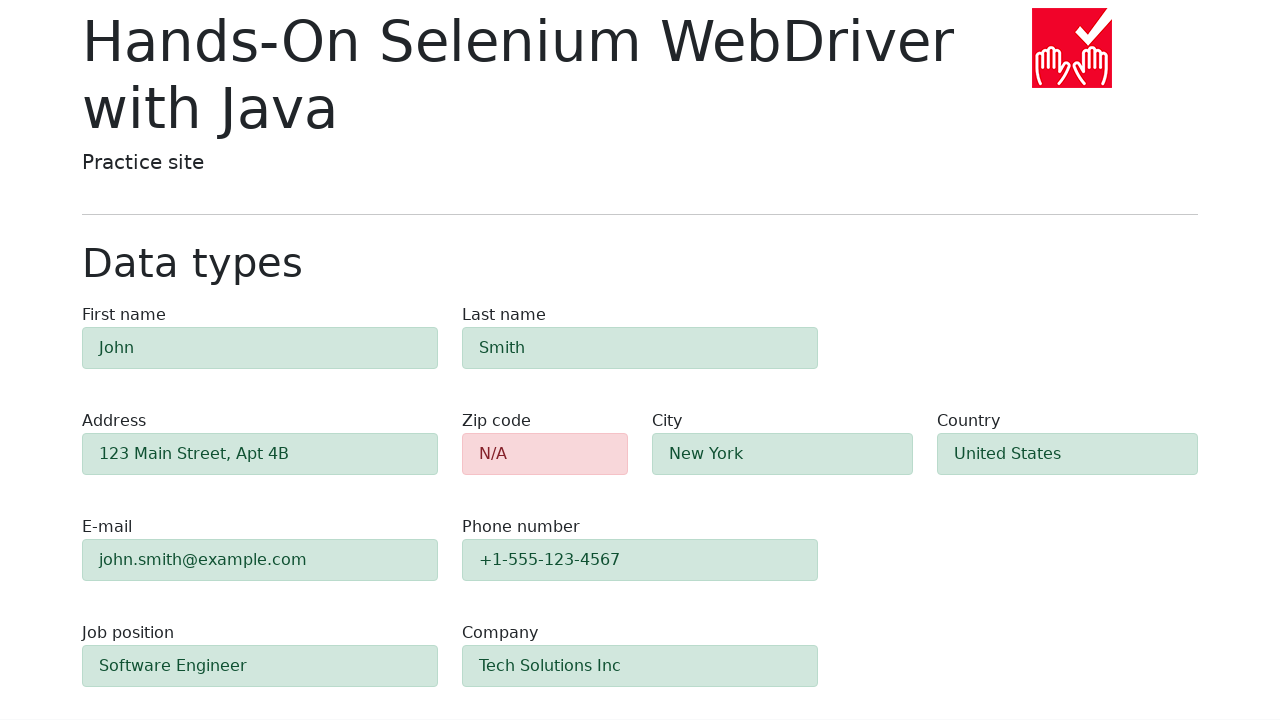

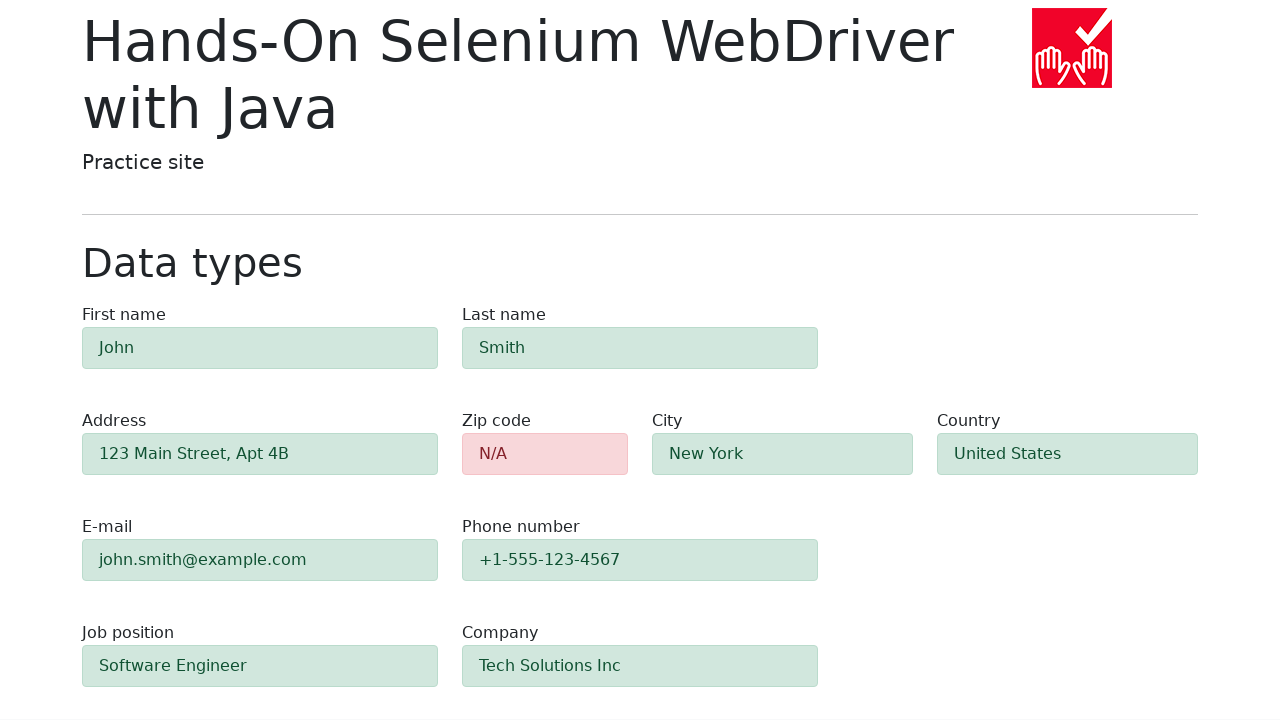